Tests drag and drop functionality on jQueryUI's droppable demo page by dragging an element and dropping it onto a target area within an iframe.

Starting URL: https://jqueryui.com/droppable/

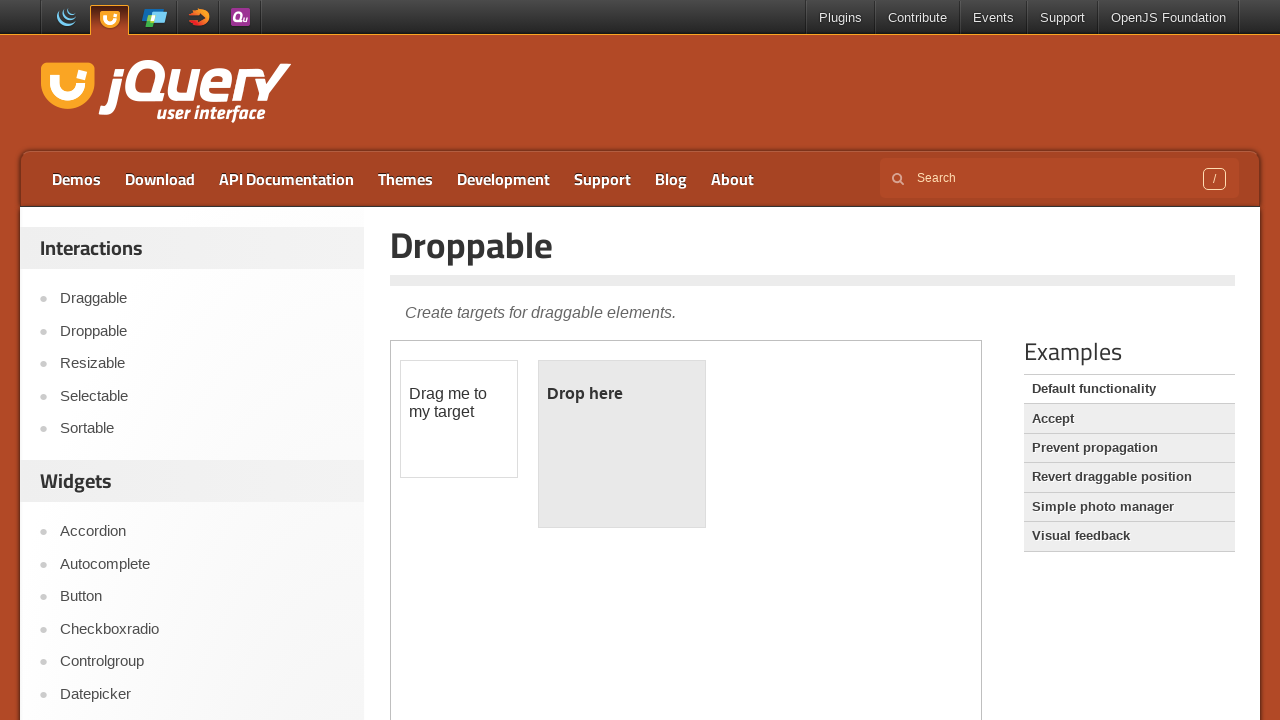

Located iframe containing drag and drop demo
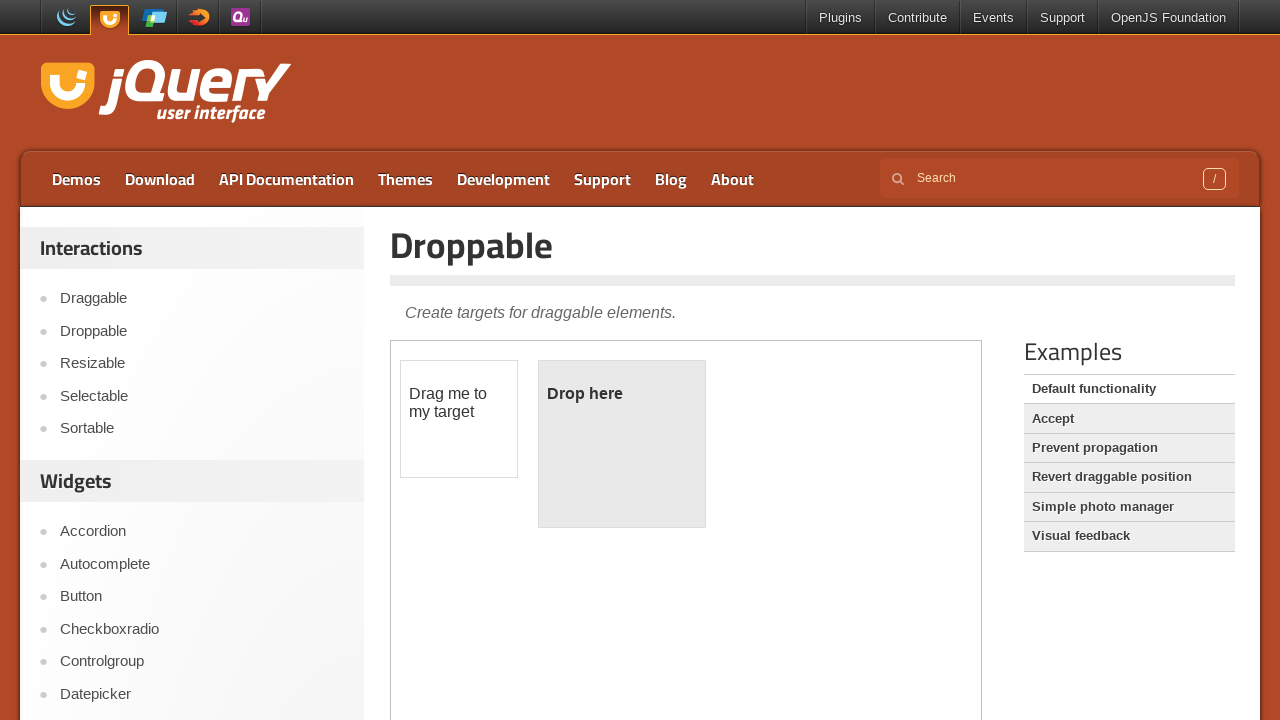

Located draggable element
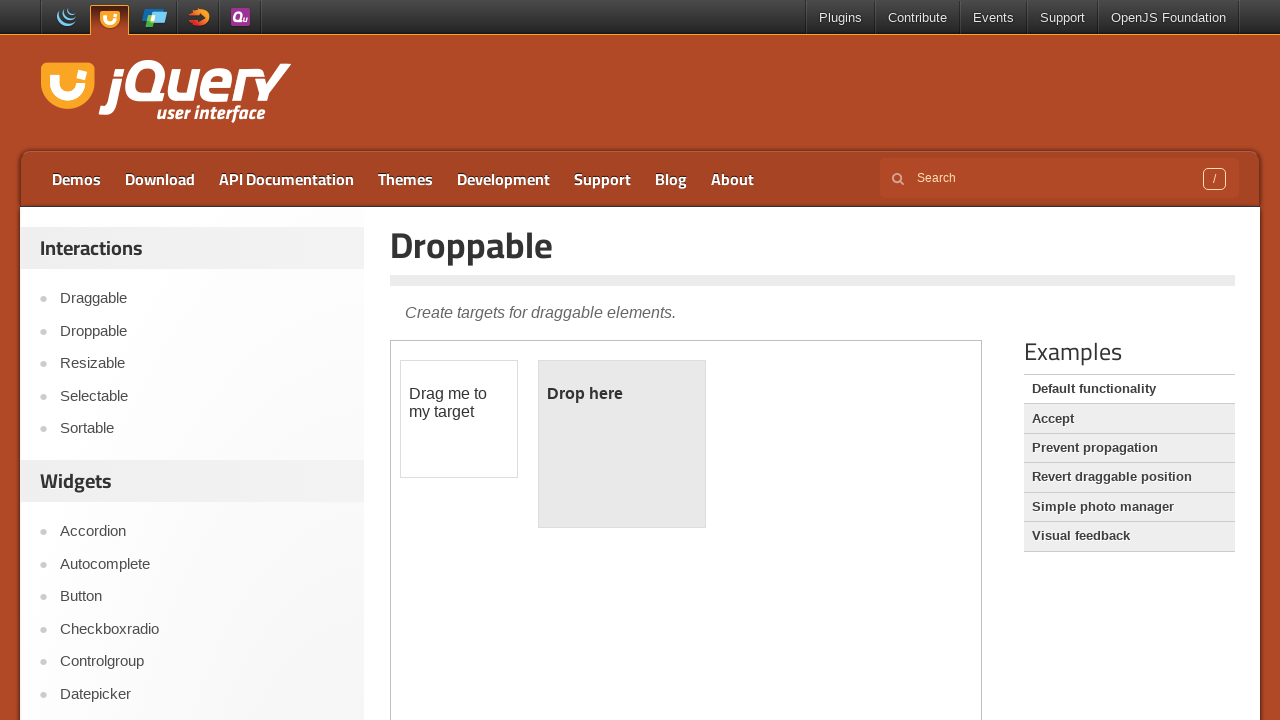

Located droppable target area
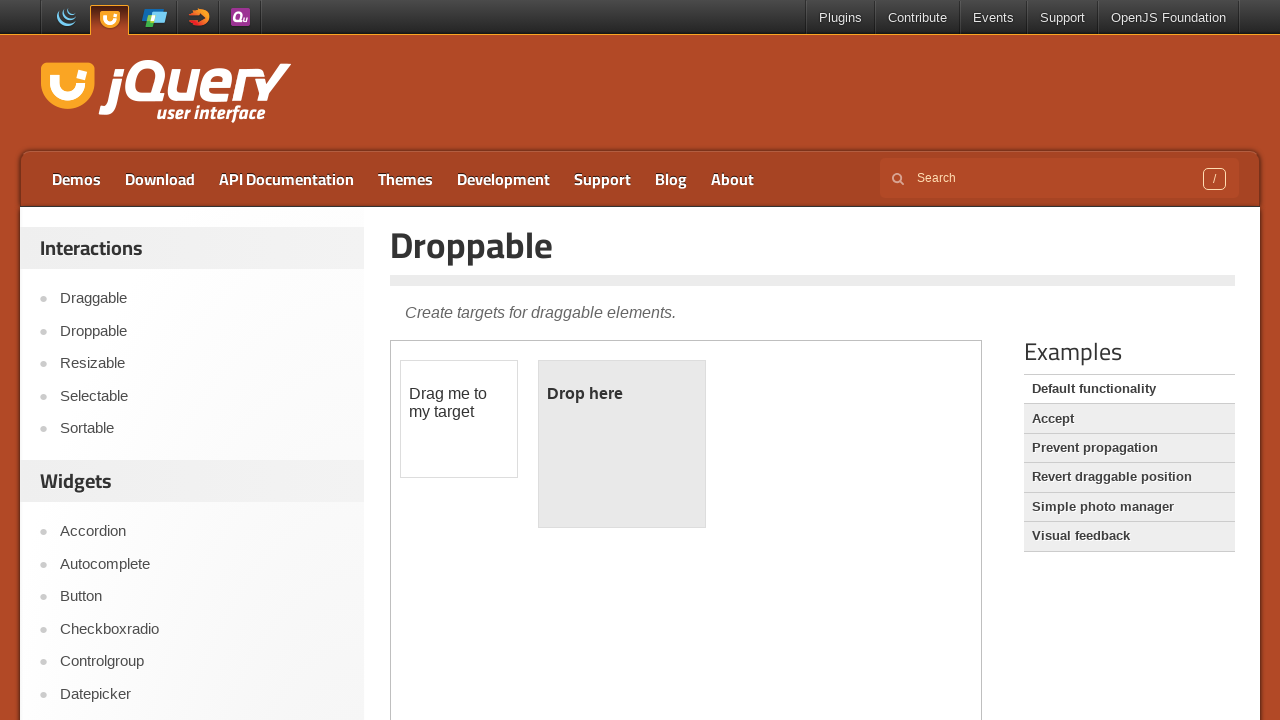

Dragged element onto droppable target area at (622, 444)
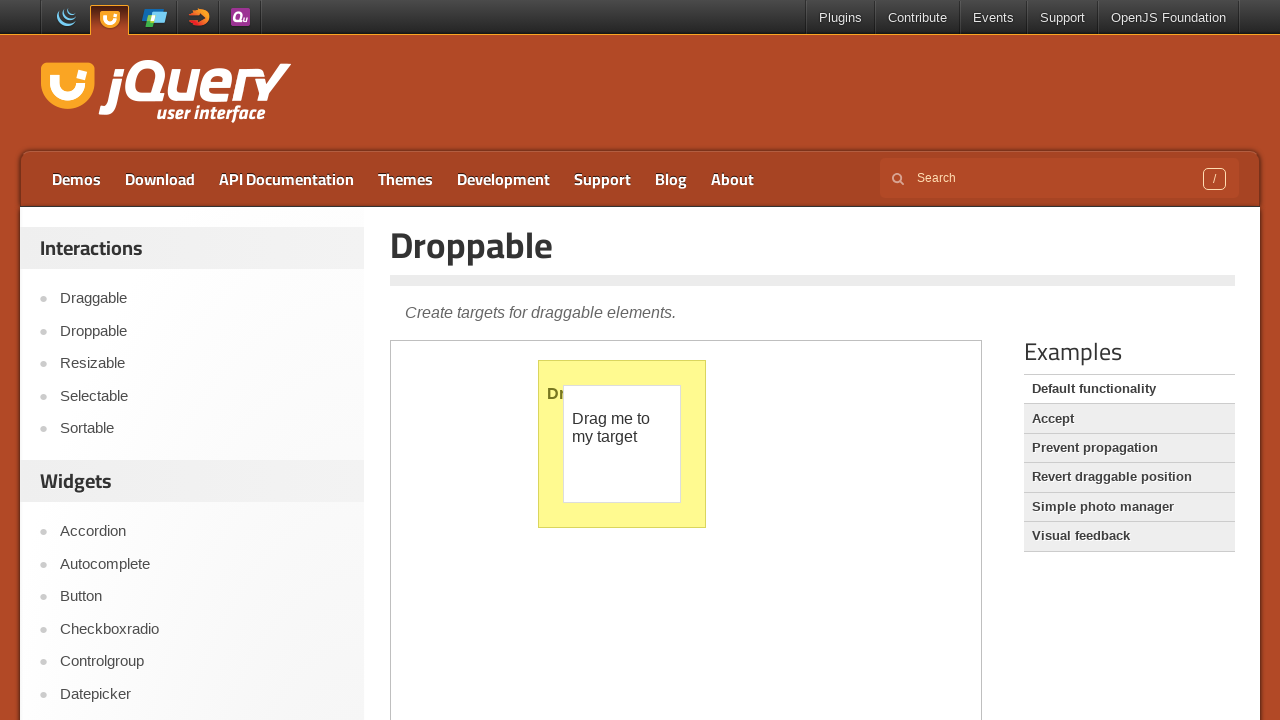

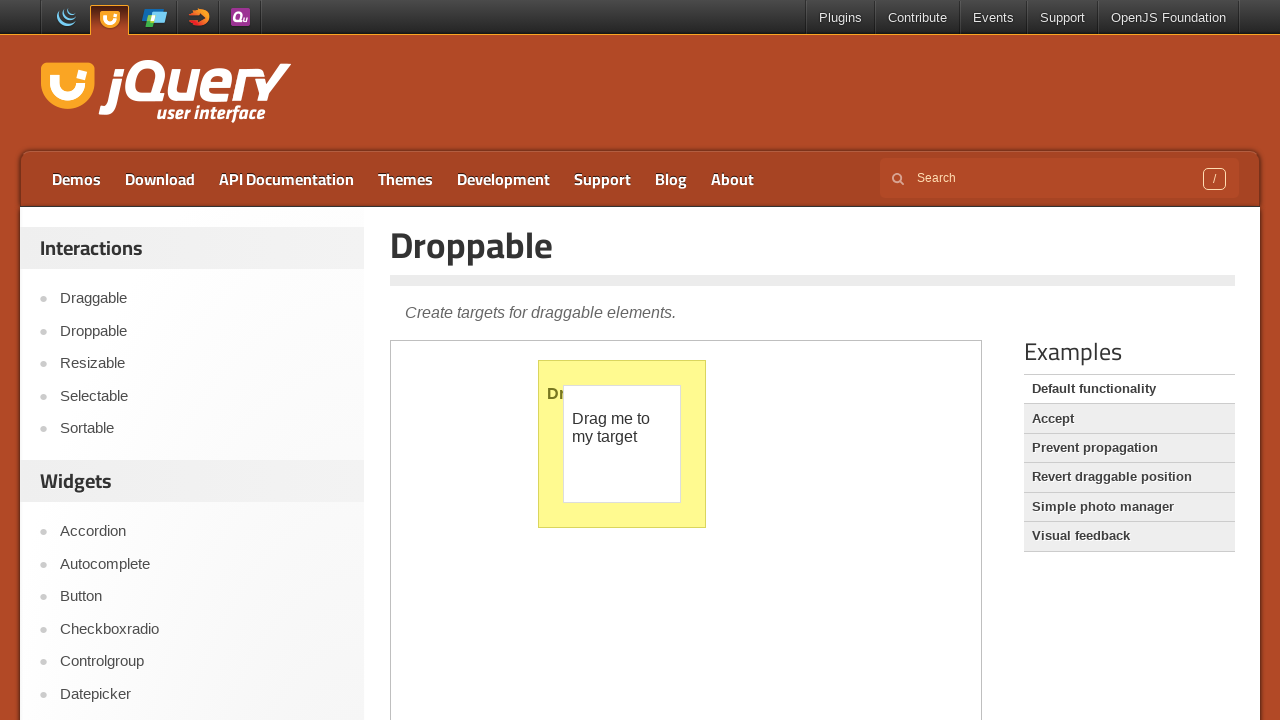